Tests dropdown selection functionality by iterating through options and selecting a specific value from the dropdown

Starting URL: https://www.hyrtutorials.com/p/html-dropdown-elements-practice.html

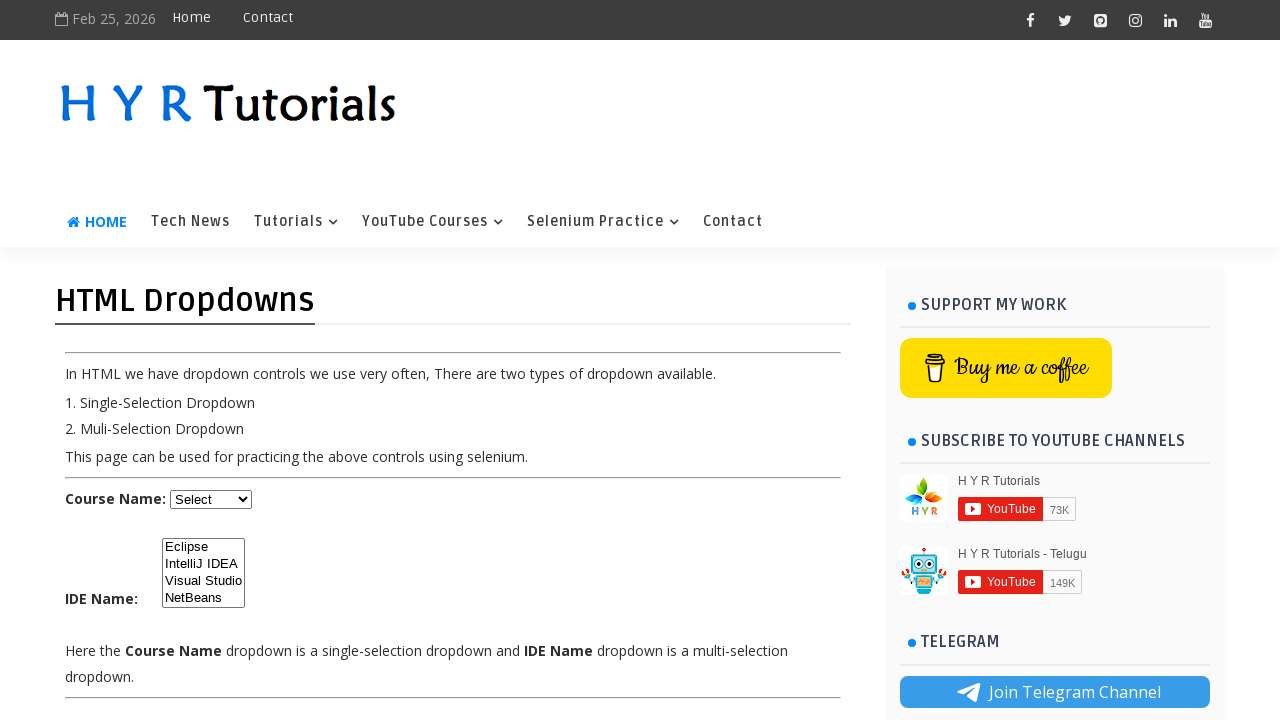

Located dropdown element with id 'course'
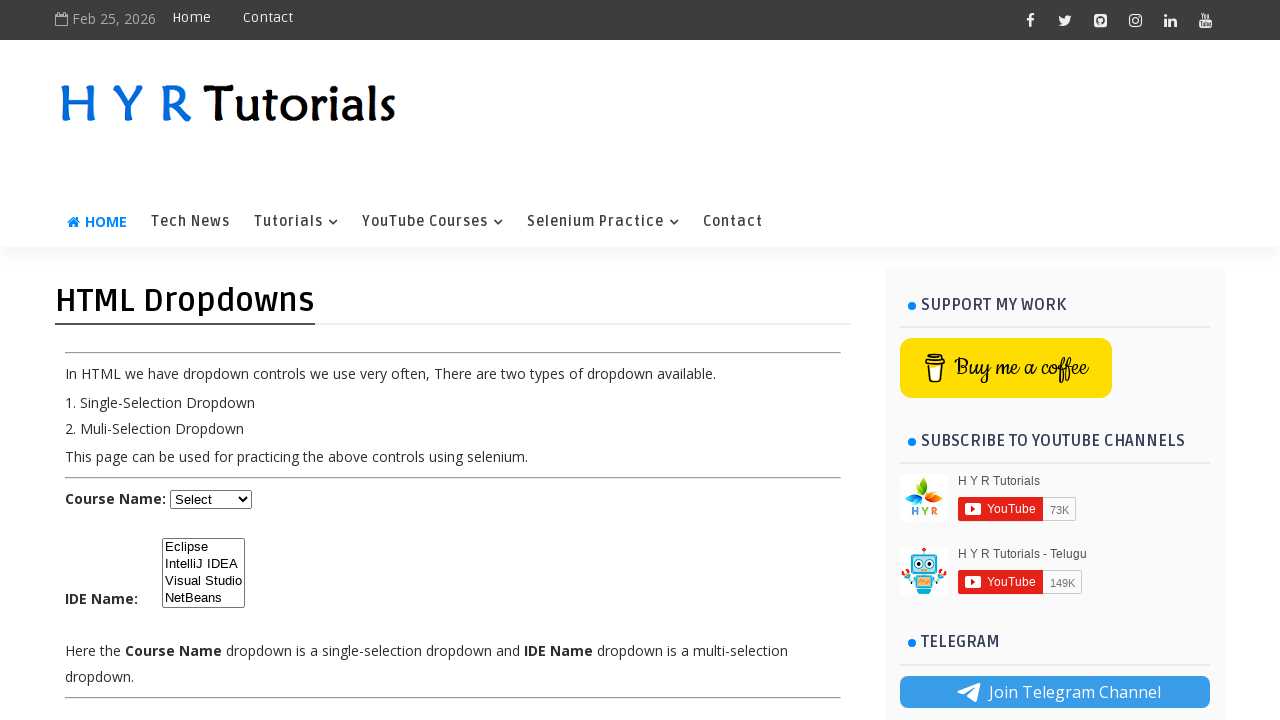

Retrieved all options from the dropdown
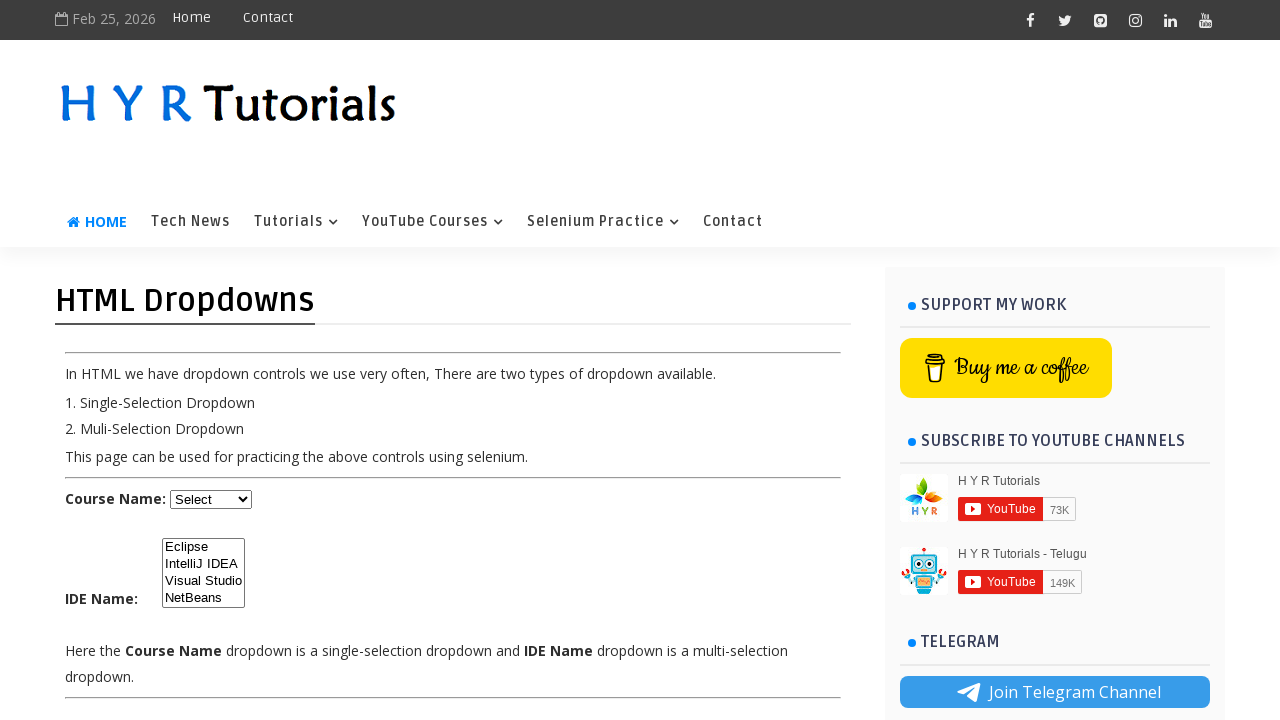

Printed all available dropdown options
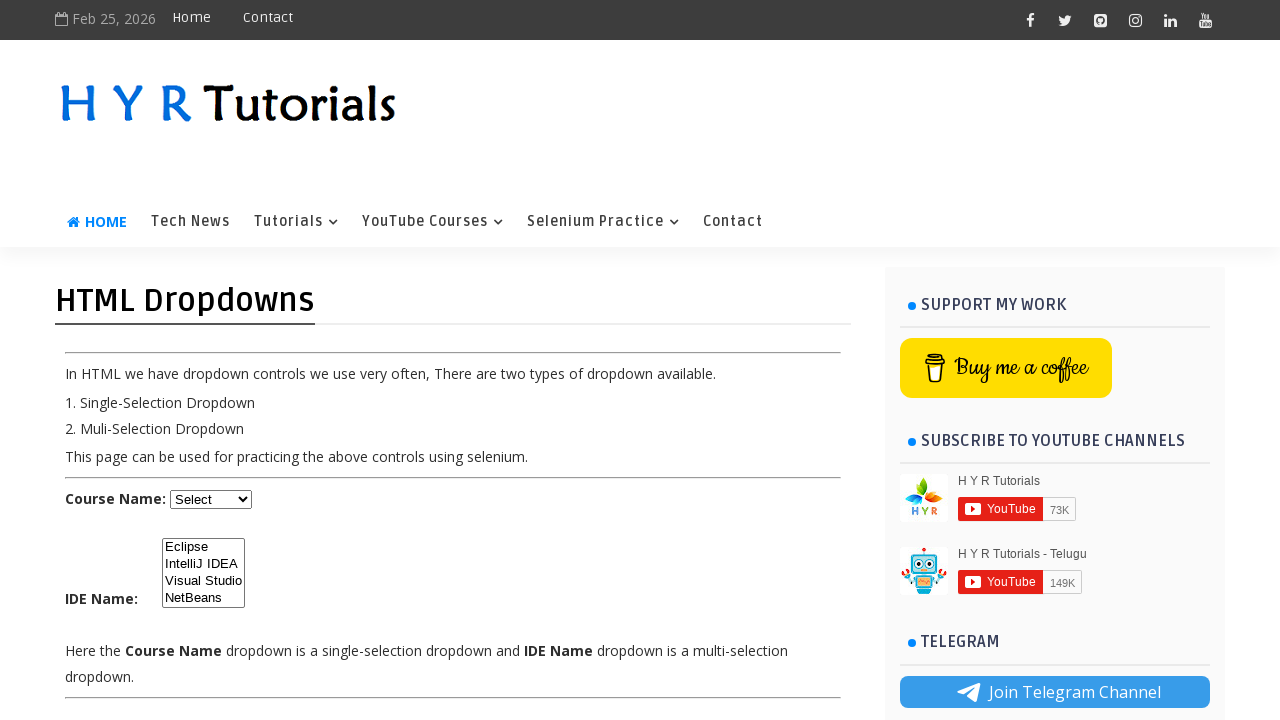

Selected 'net' option from the dropdown on #course
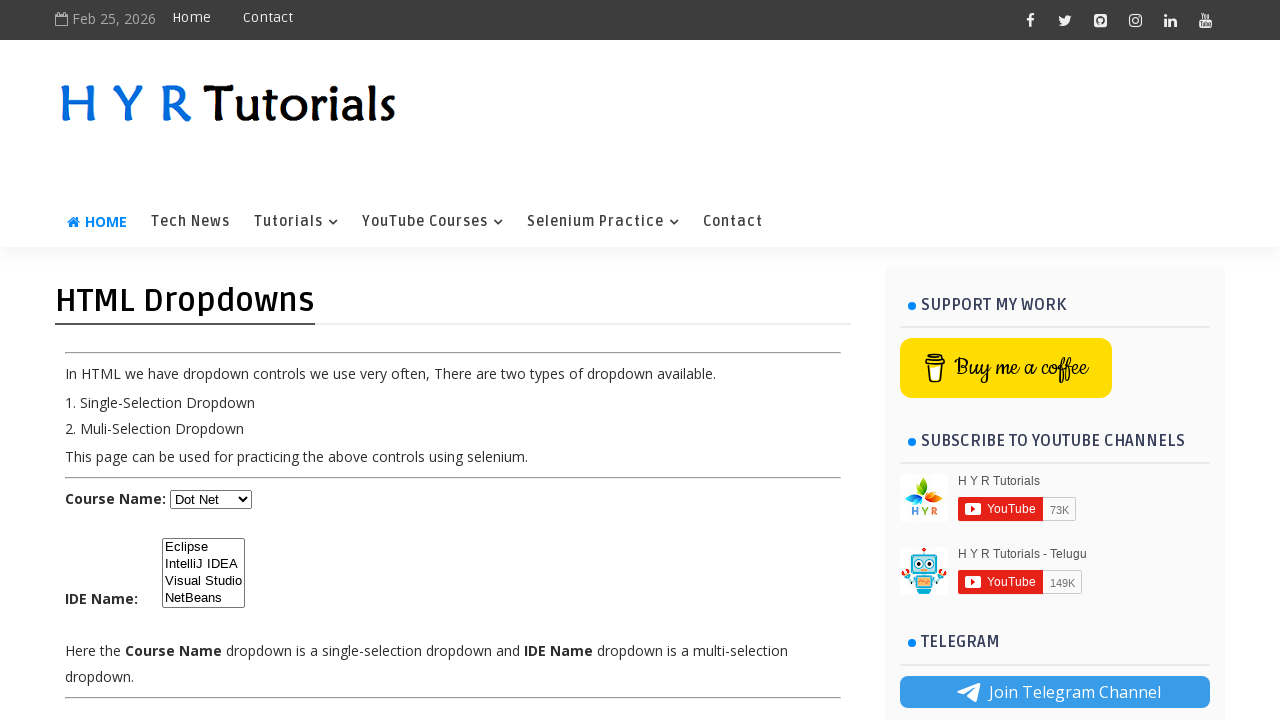

Retrieved and printed the currently selected dropdown option
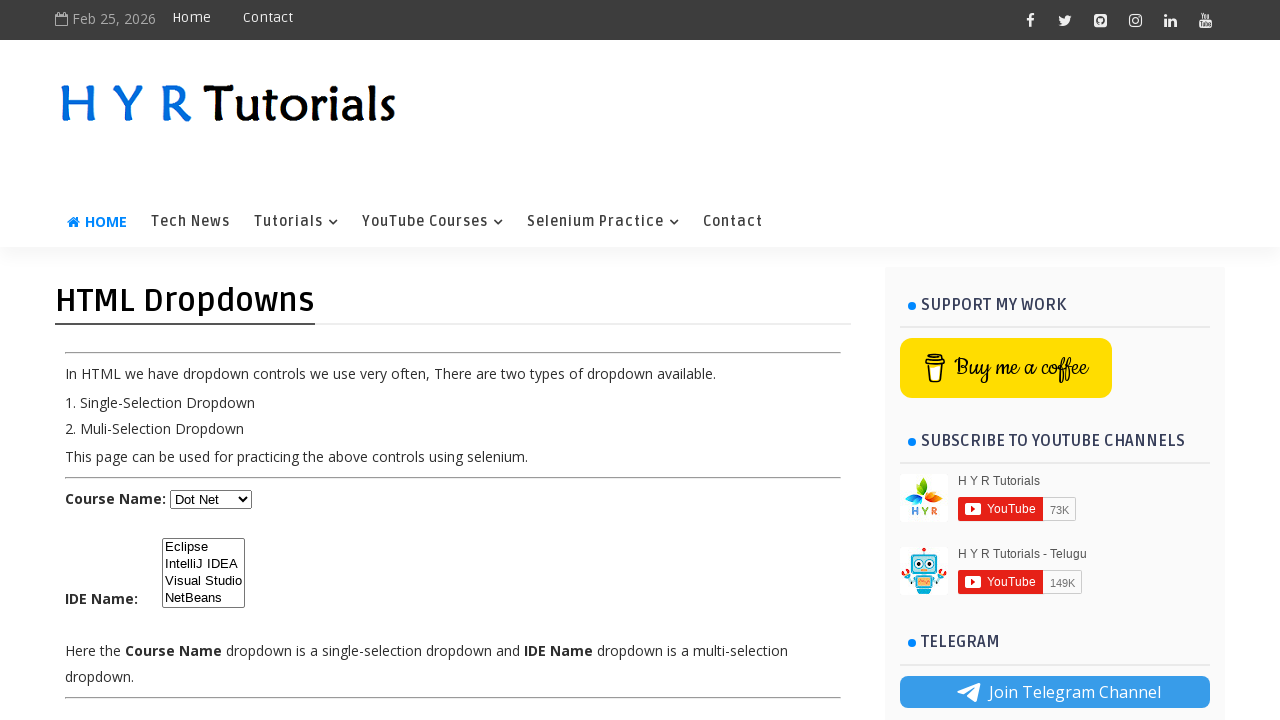

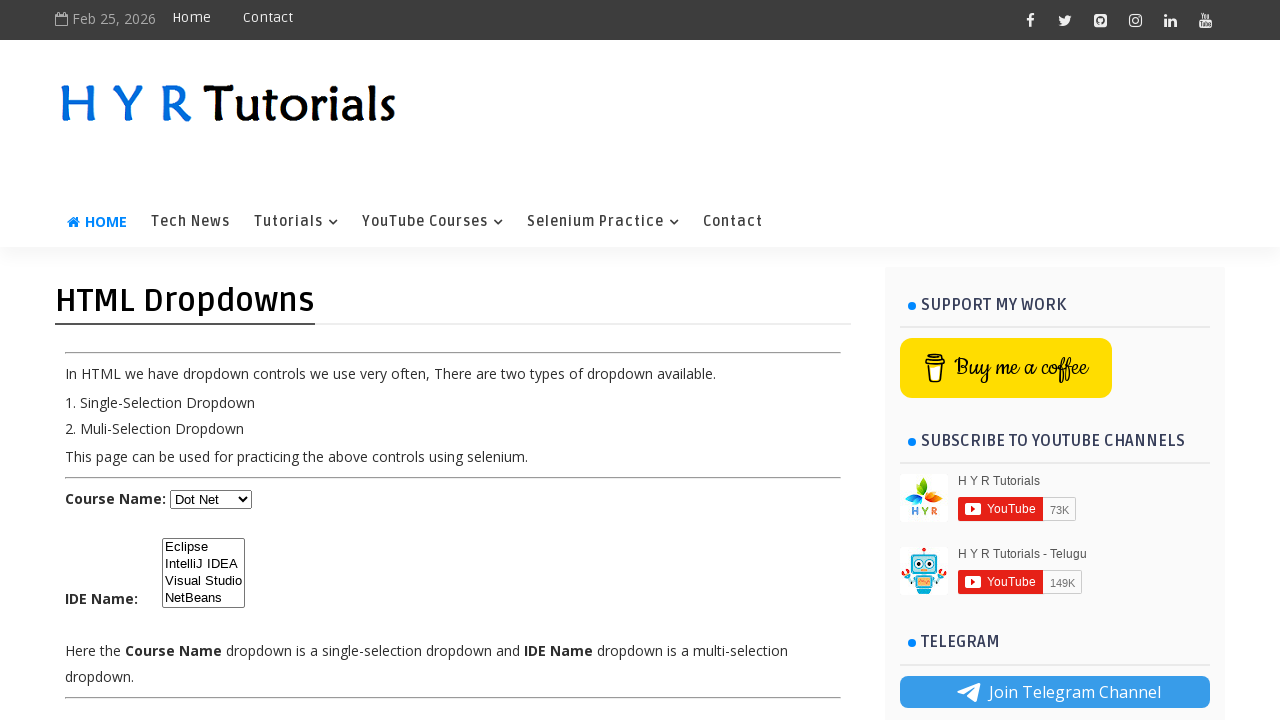